Creates an event scheduling poll on Chouseisan by filling in event name and generating date options for the next 7 days

Starting URL: https://chouseisan.com/

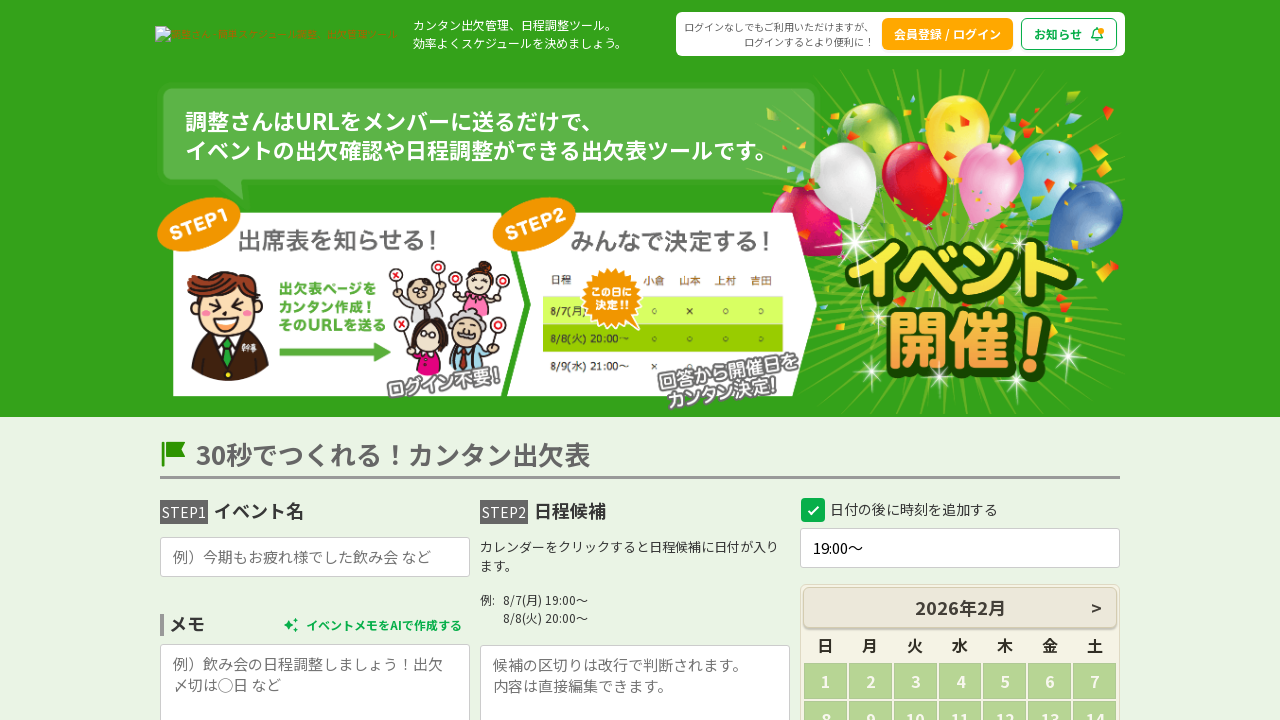

Filled event name field with 'Team Meeting' on input[name='name']
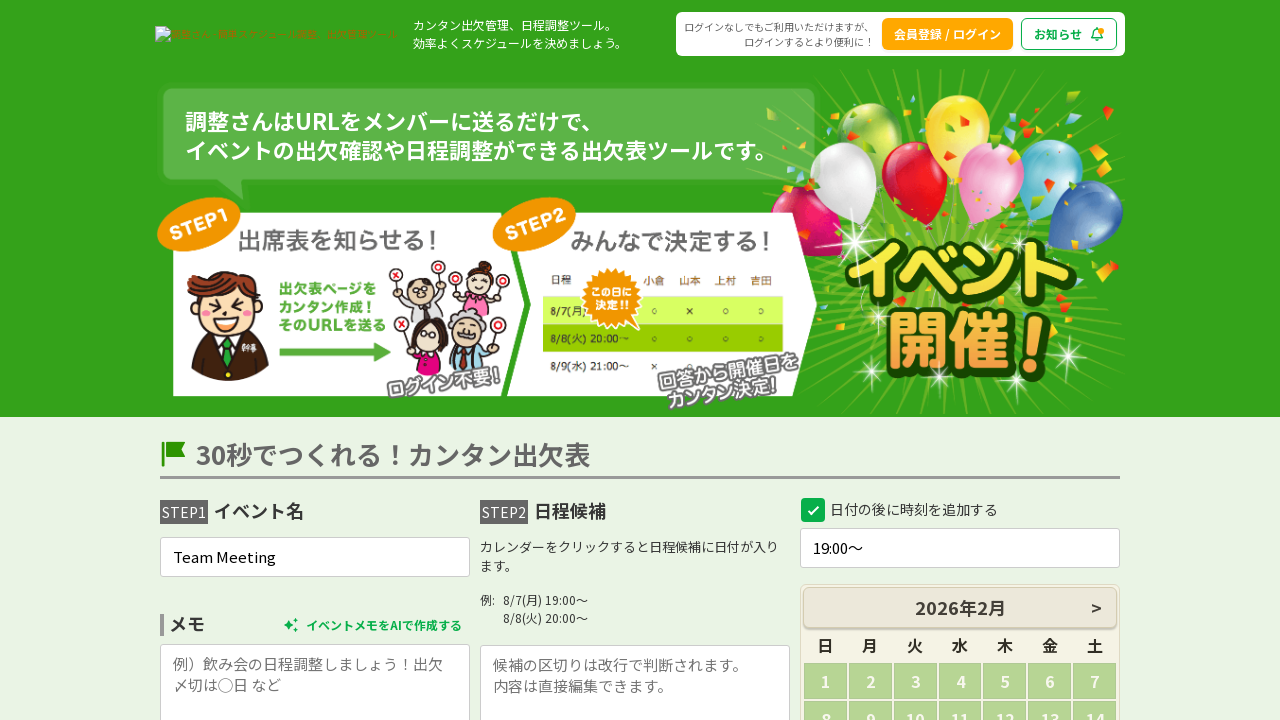

Added date option 2/26(木) 19:00〜 to poll on textarea[name='kouho']
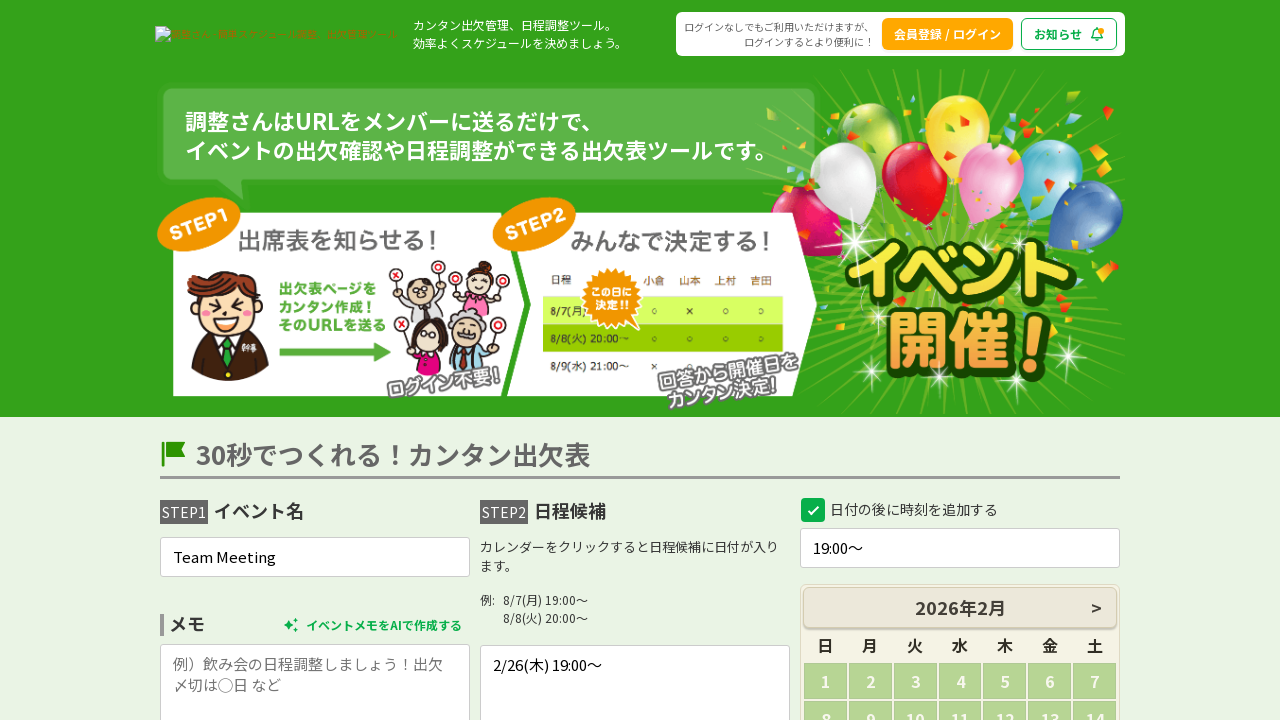

Added date option 2/27(金) 19:00〜 to poll on textarea[name='kouho']
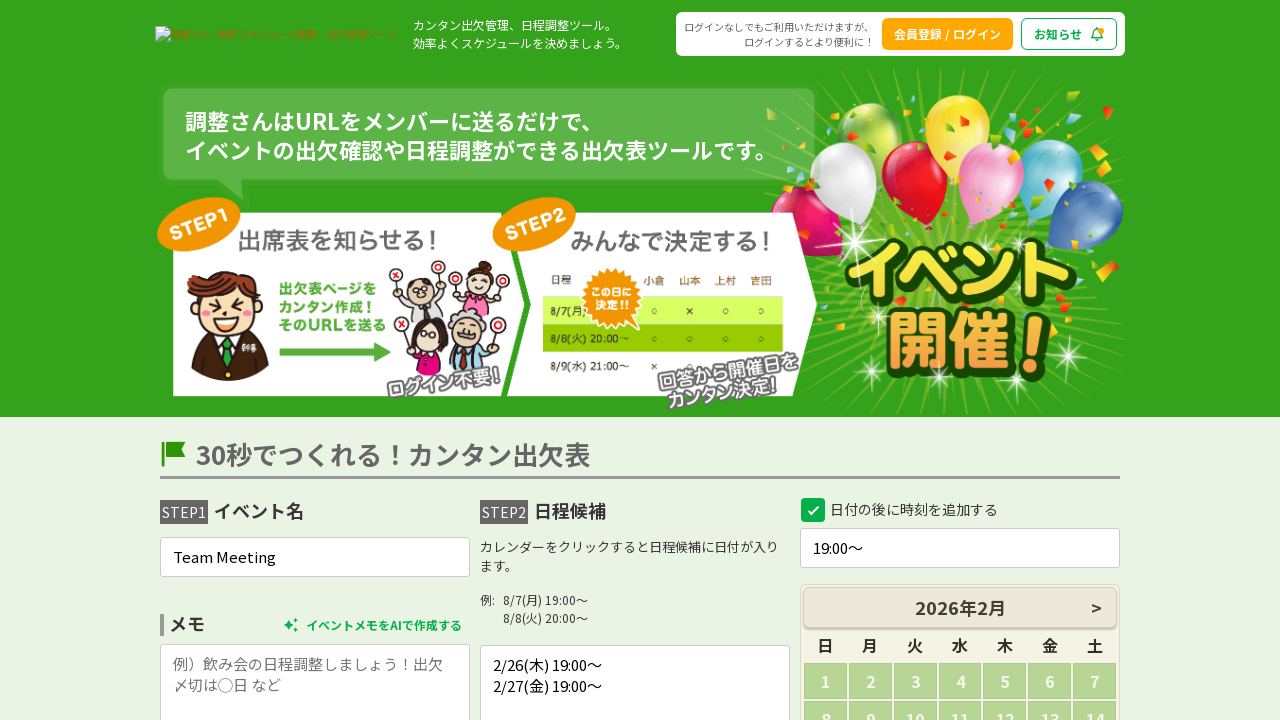

Added date option 2/28(土) 19:00〜 to poll on textarea[name='kouho']
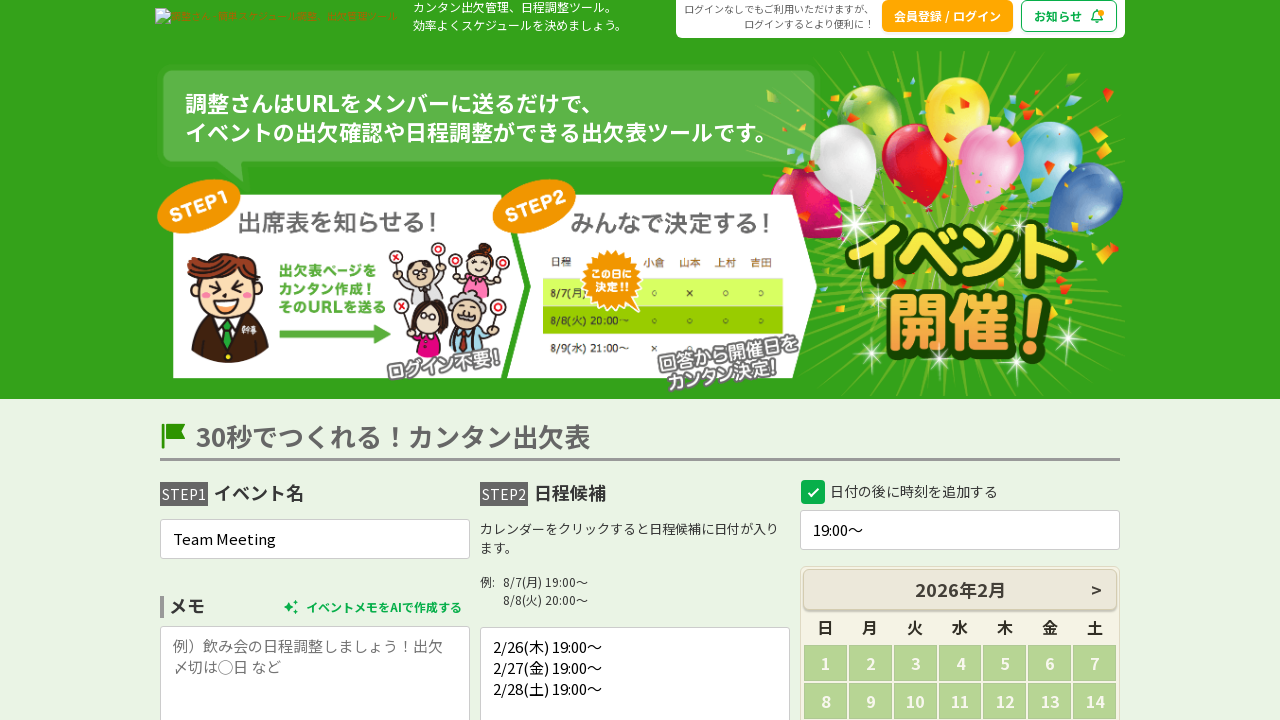

Added date option 3/1(日) 19:00〜 to poll on textarea[name='kouho']
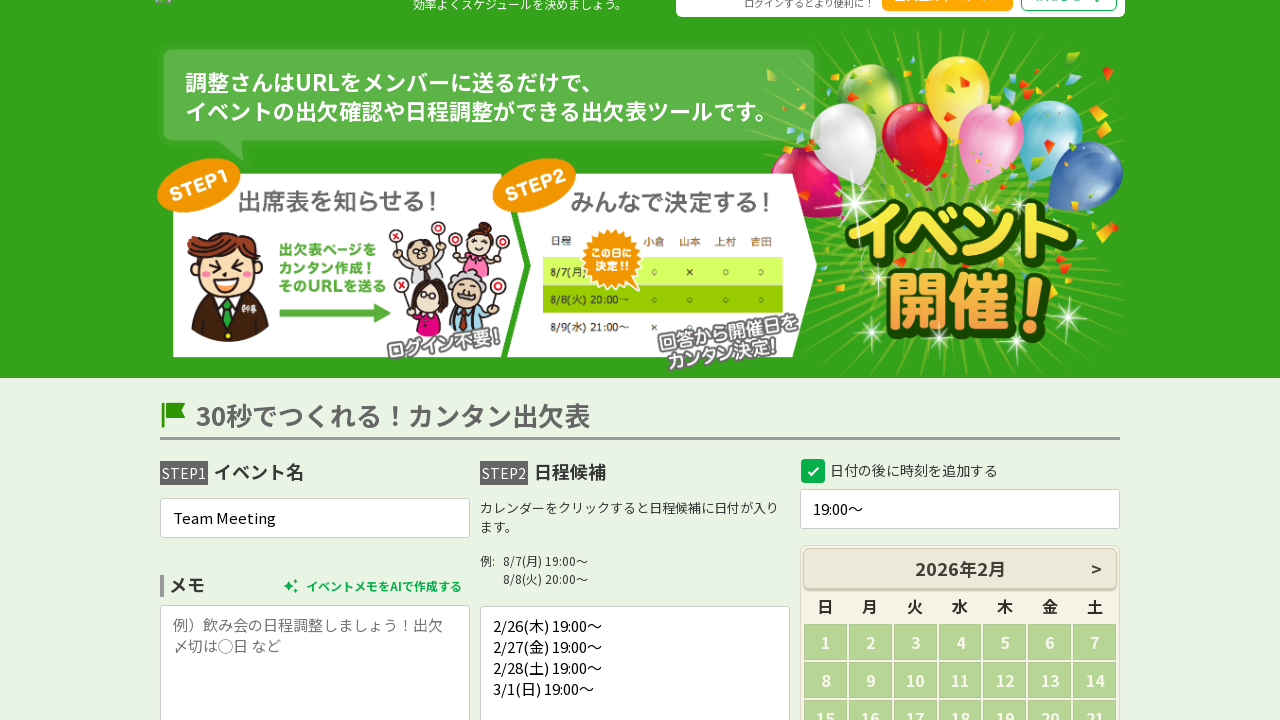

Added date option 3/2(月) 19:00〜 to poll on textarea[name='kouho']
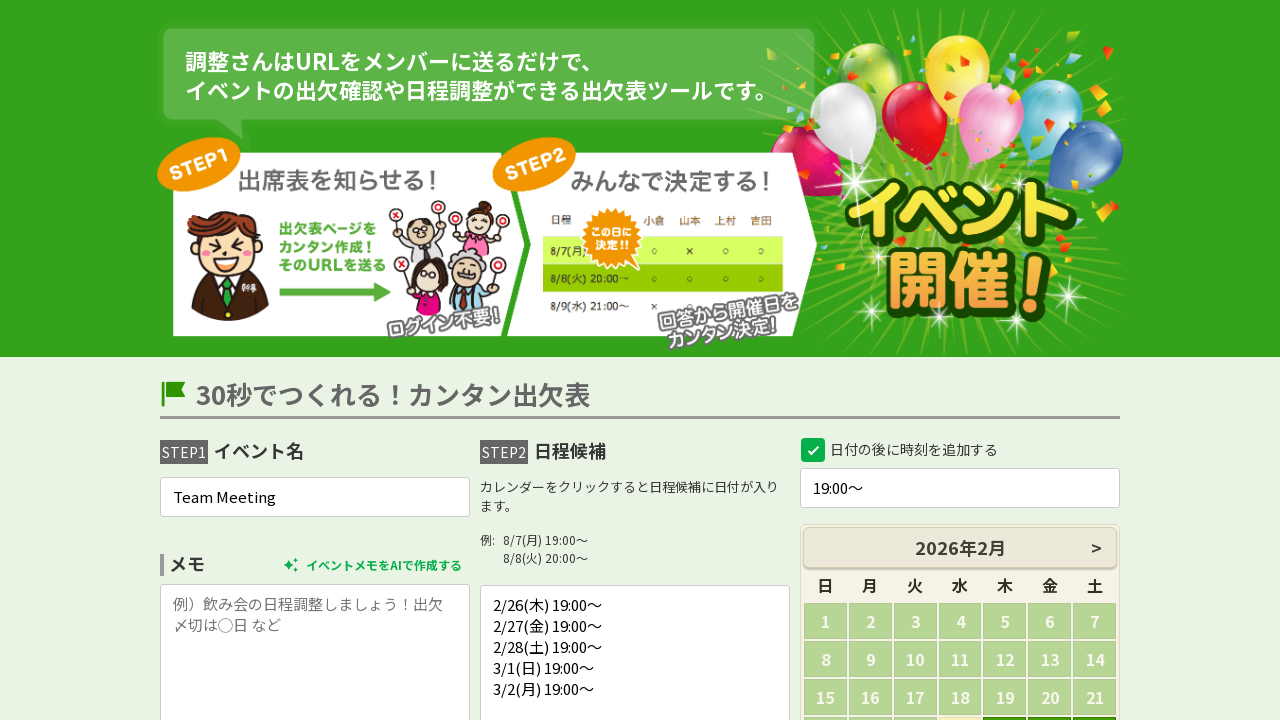

Added date option 3/3(火) 19:00〜 to poll on textarea[name='kouho']
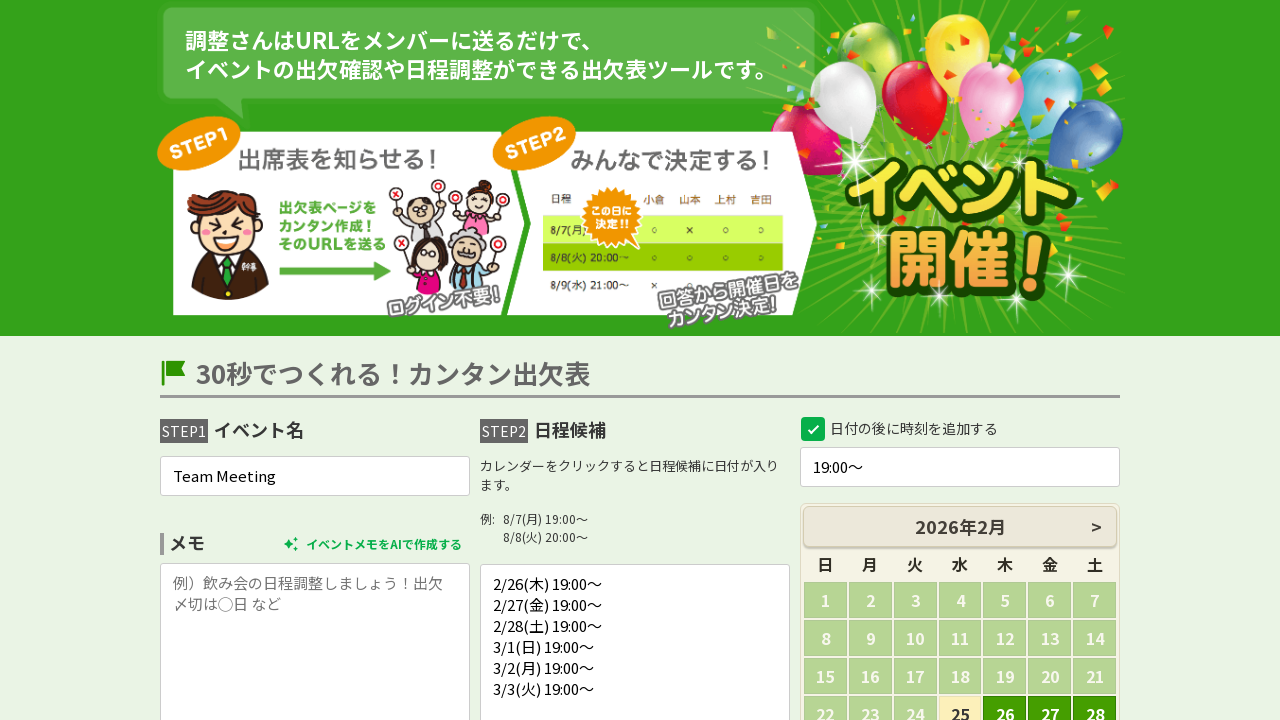

Added date option 3/4(水) 19:00〜 to poll on textarea[name='kouho']
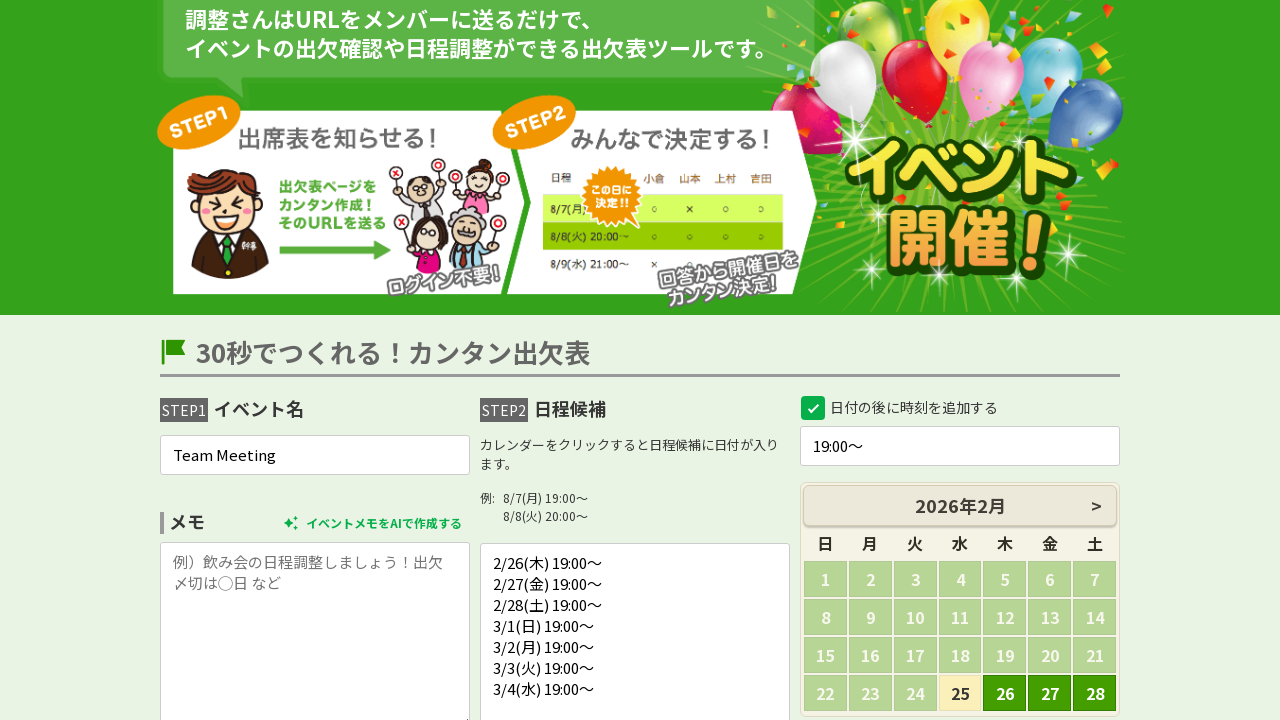

Clicked create button to submit the event scheduling poll at (640, 361) on #createBtn
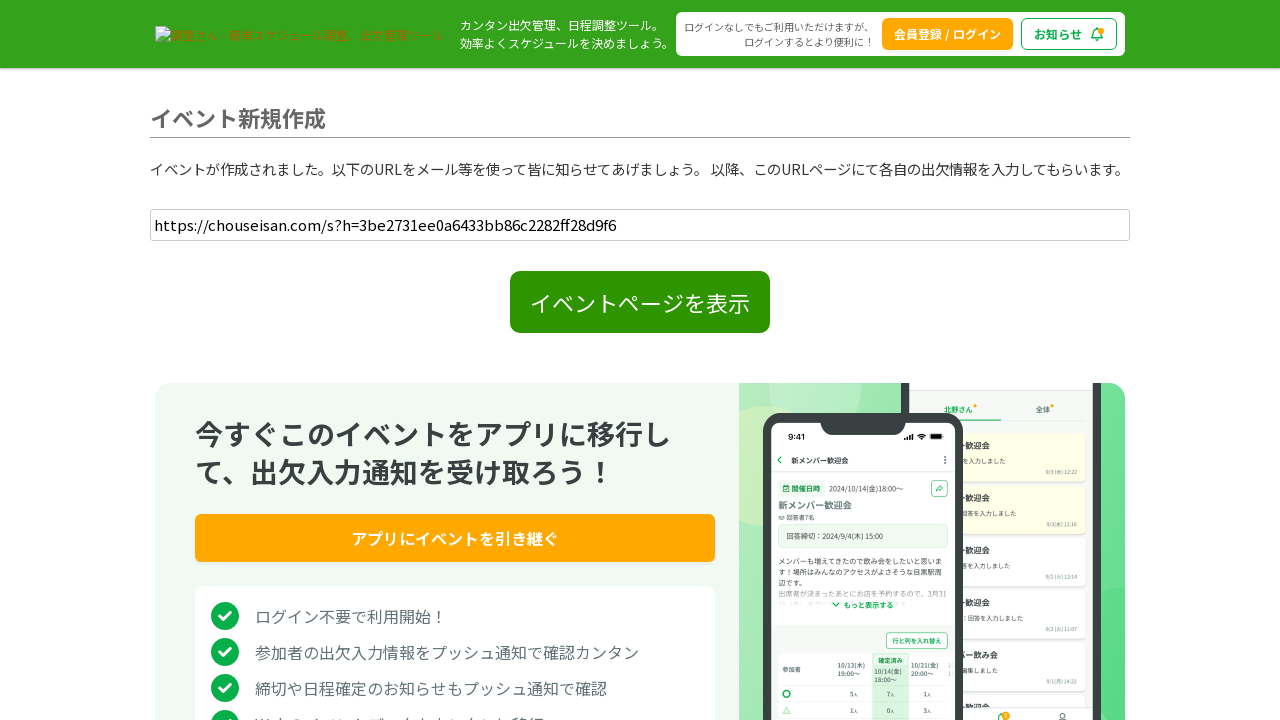

Poll created and URL field populated
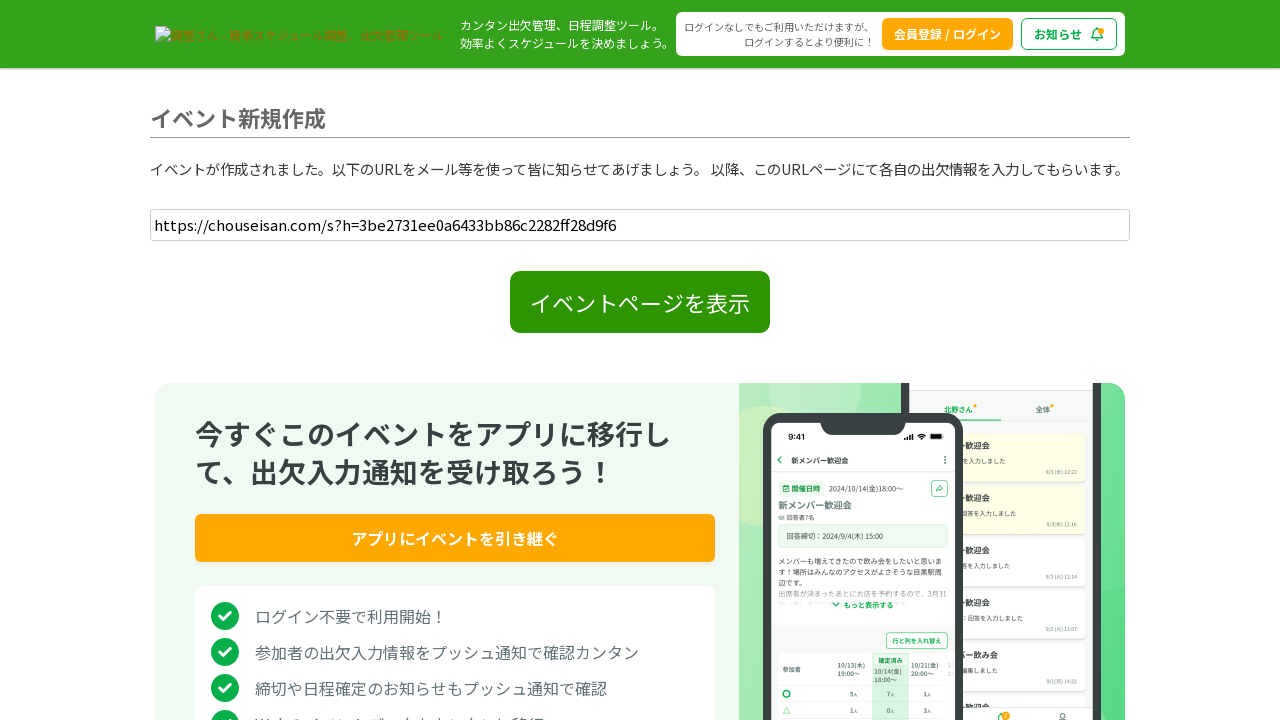

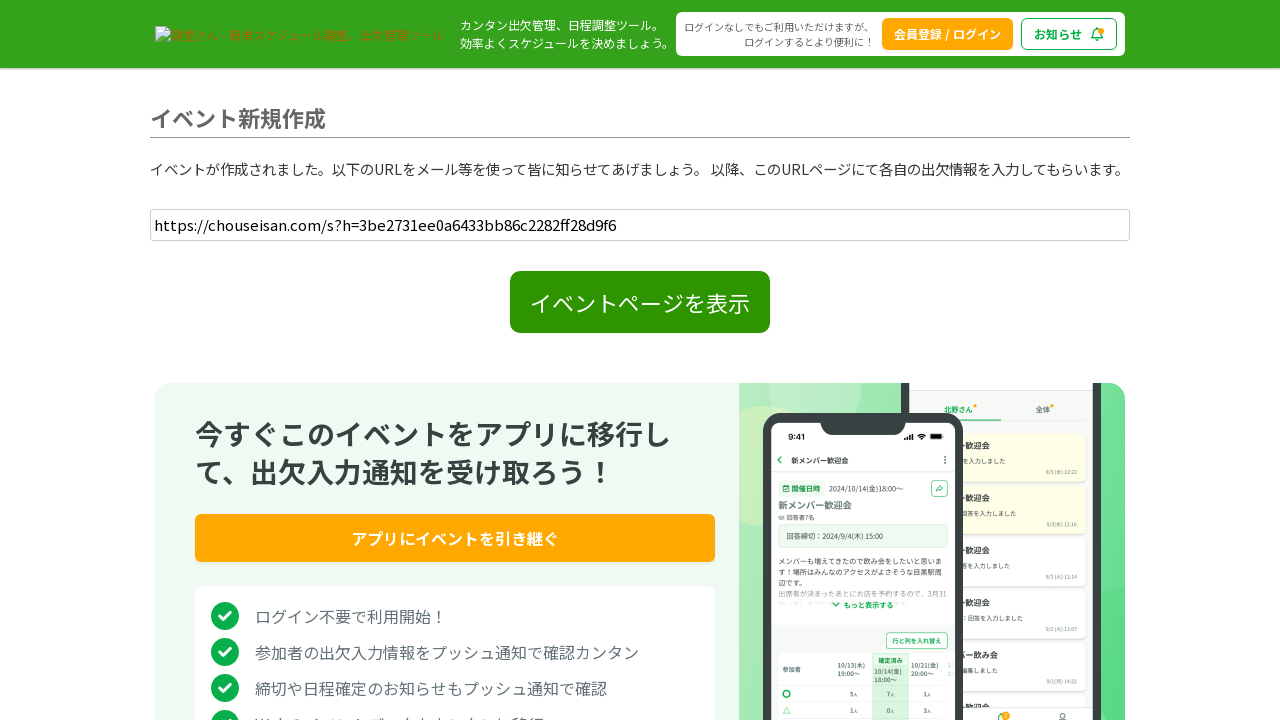